Tests date picker functionality by selecting a specific date (12/21/1999) through calendar navigation and verifying the selected values

Starting URL: https://rahulshettyacademy.com/seleniumPractise/#/offers

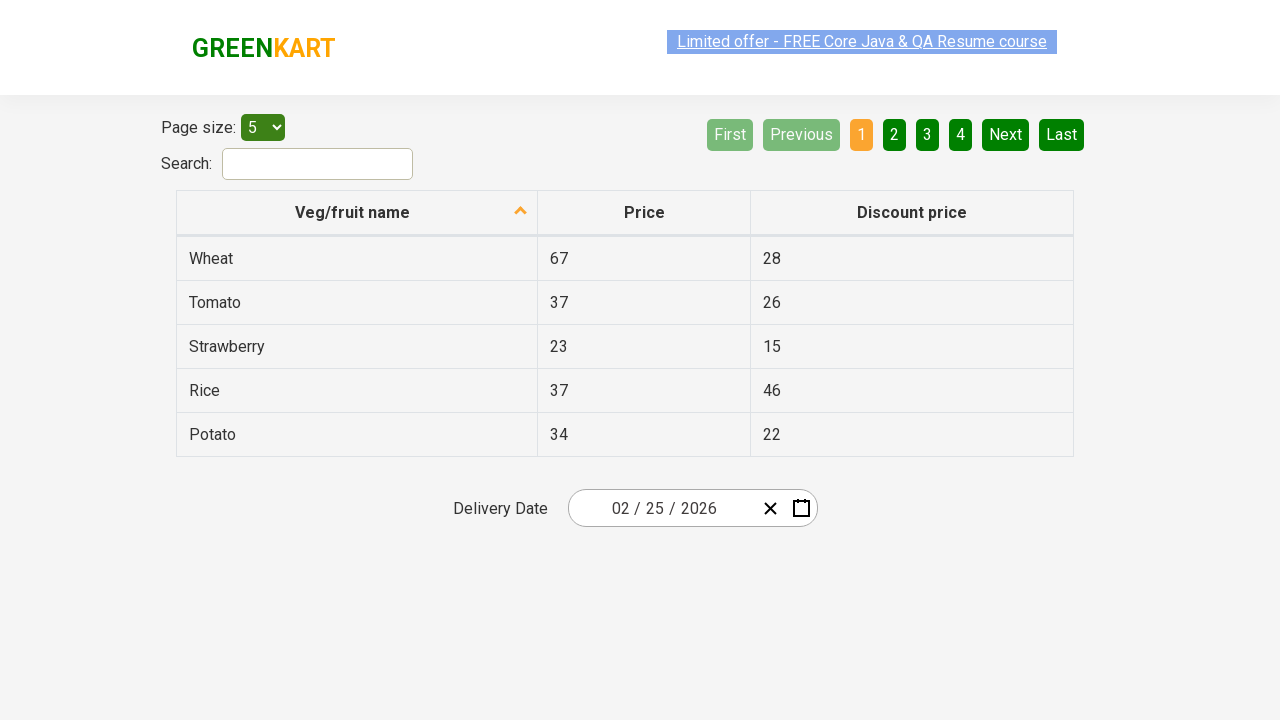

Clicked calendar button to open date picker at (801, 508) on .react-date-picker__calendar-button__icon
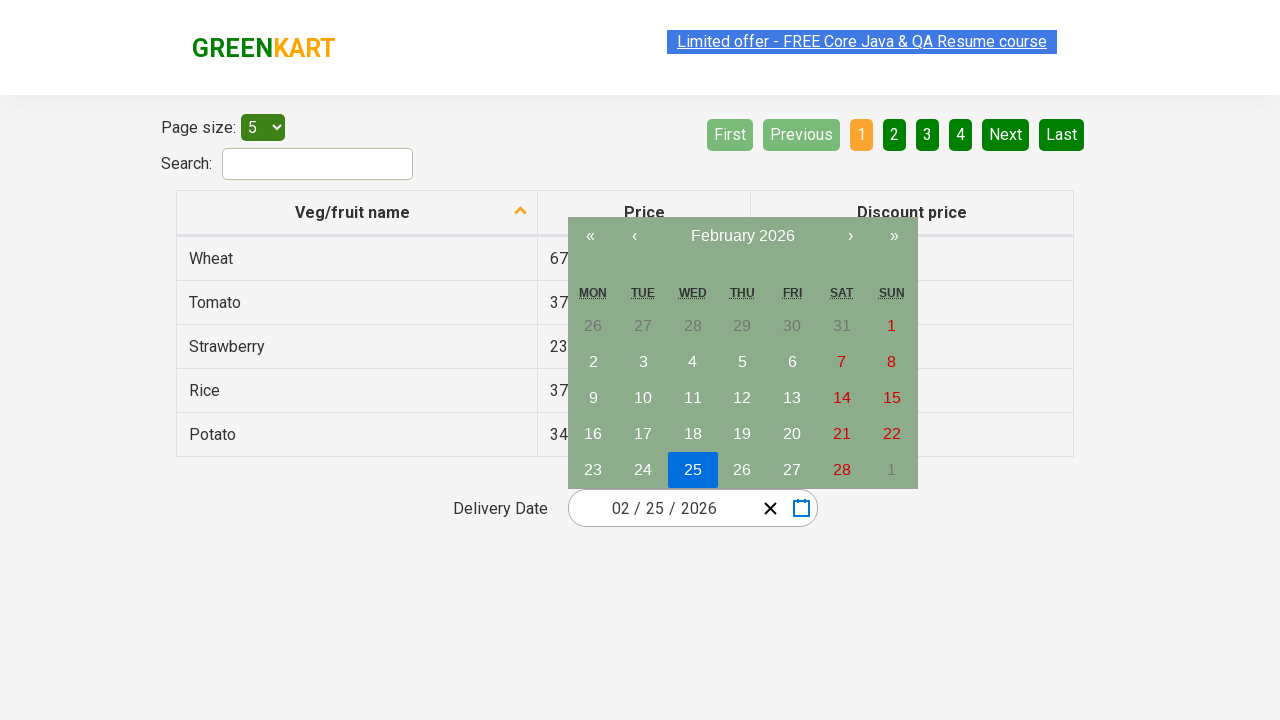

Clicked navigation label first time to change view at (742, 236) on .react-calendar__navigation__label__labelText
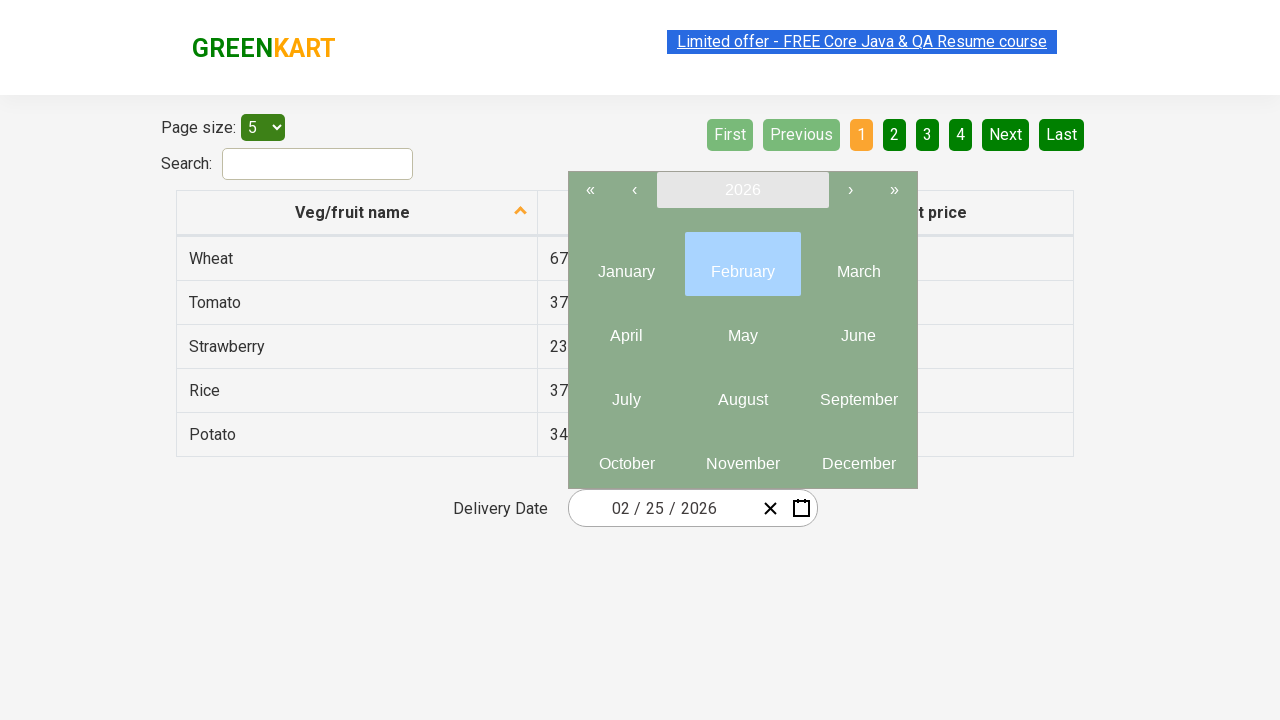

Clicked navigation label second time to reach year view at (742, 190) on .react-calendar__navigation__label__labelText
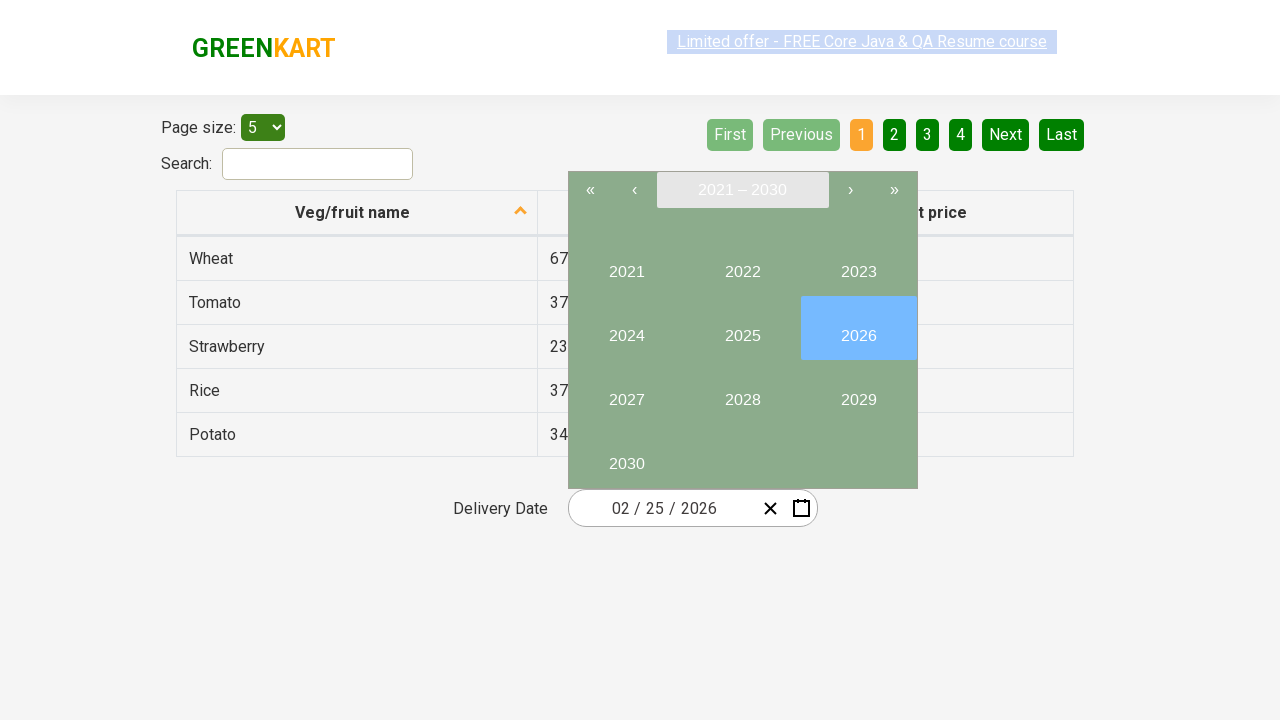

Clicked previous button to navigate back (1st time) at (634, 190) on .react-calendar__navigation__prev-button
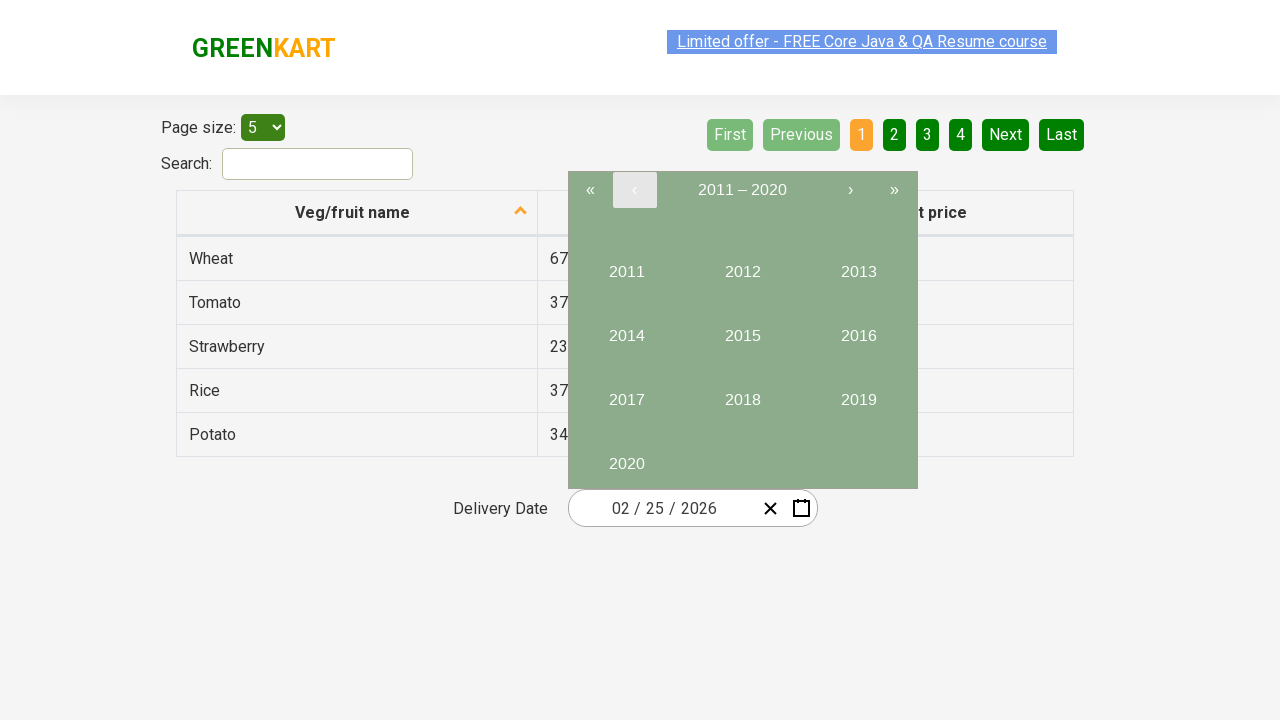

Clicked previous button to navigate back (2nd time) at (634, 190) on .react-calendar__navigation__prev-button
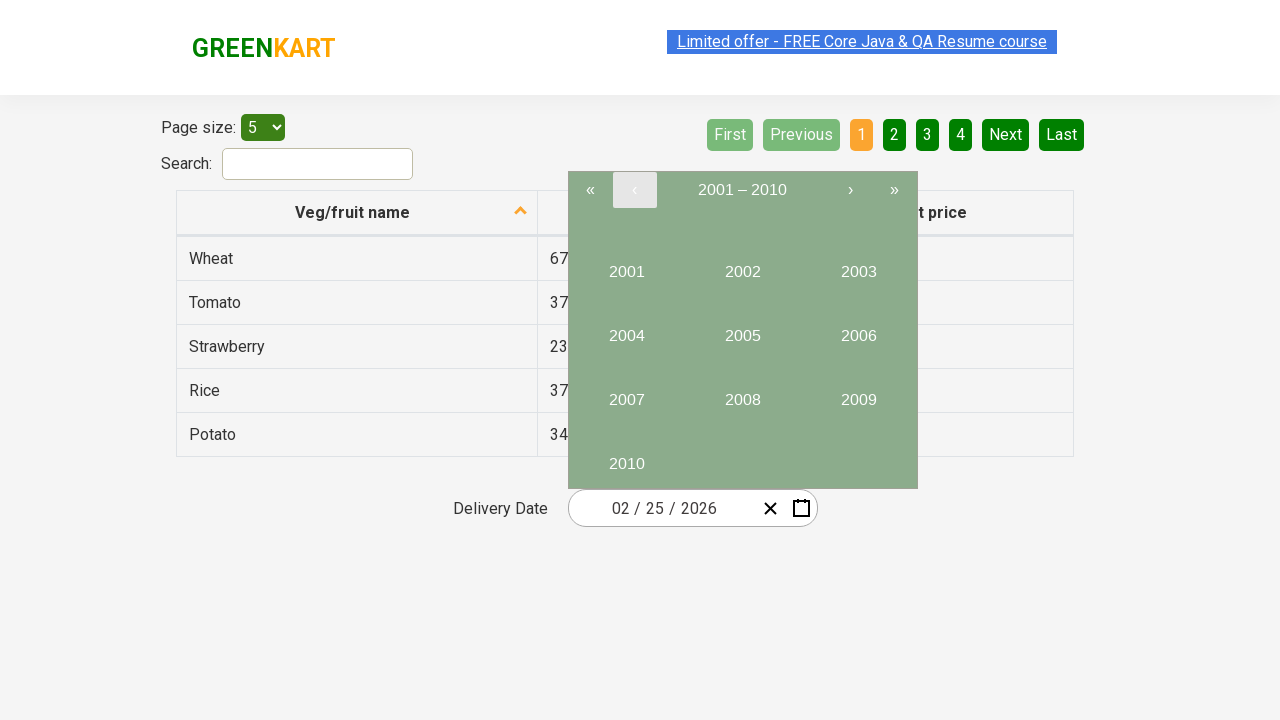

Clicked previous button to navigate back (3rd time) at (634, 190) on .react-calendar__navigation__prev-button
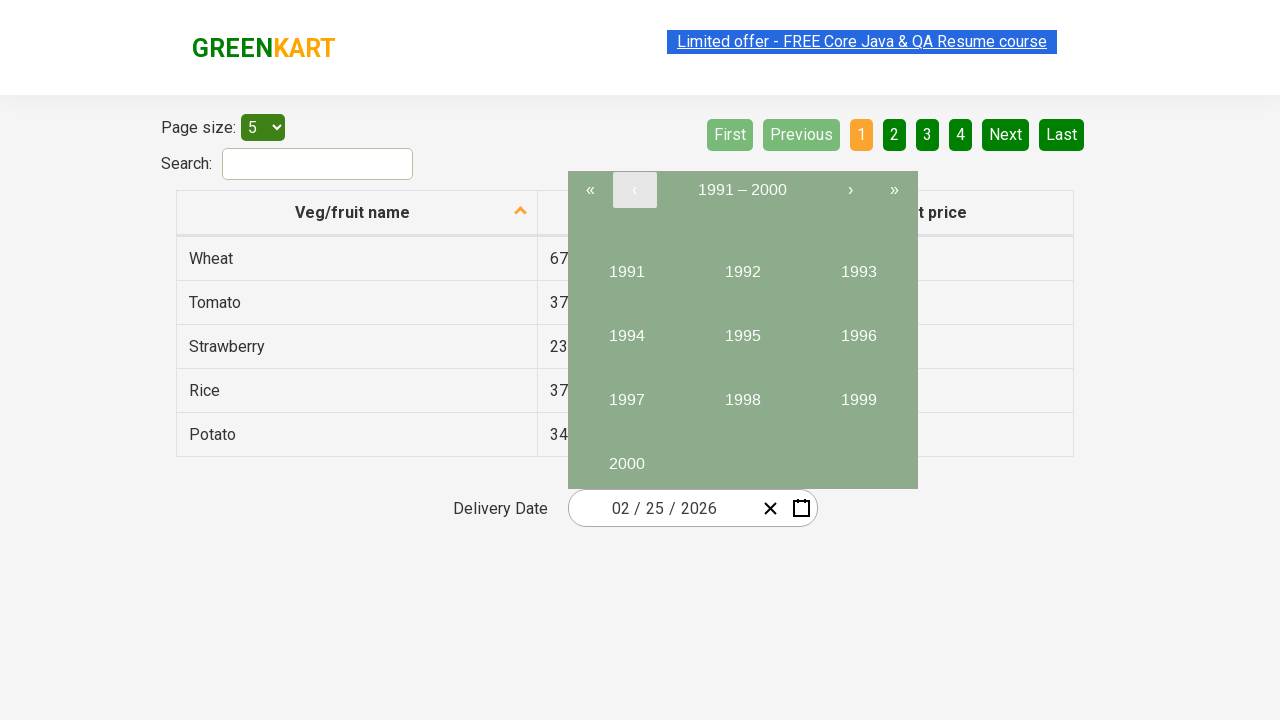

Selected year 1999 at (858, 392) on button:text('1999')
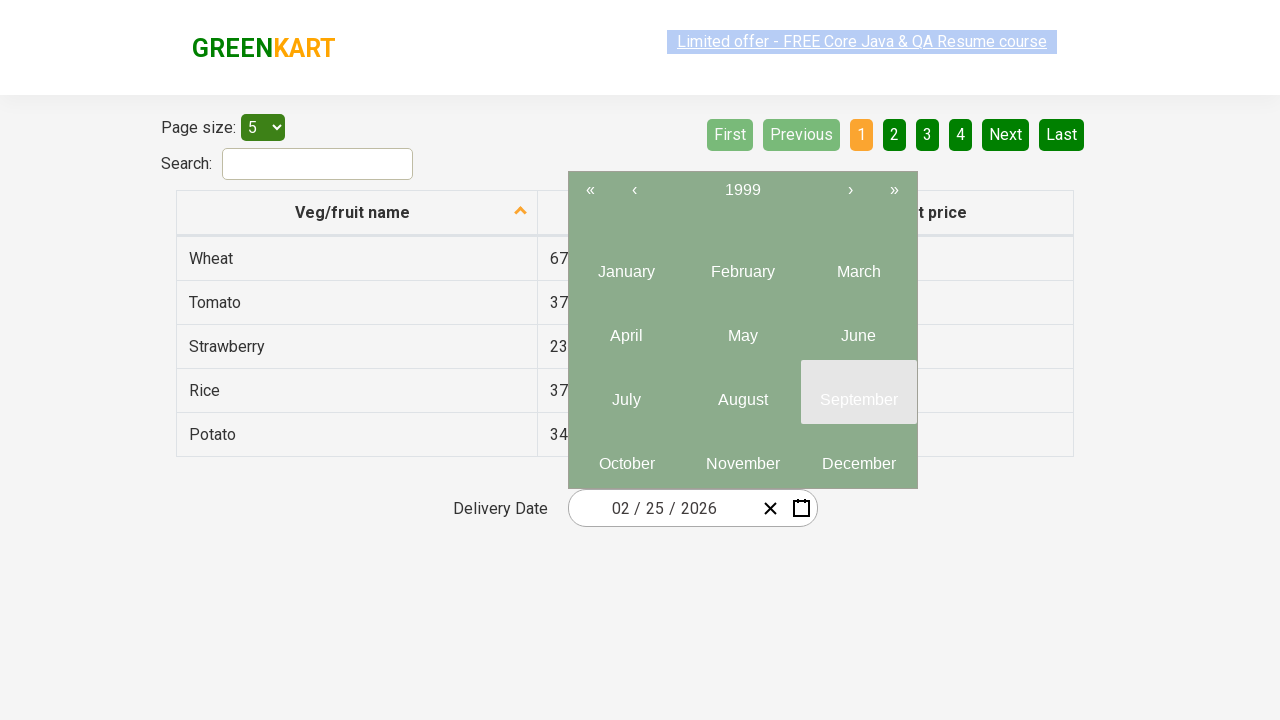

Selected December month (12th month) at (858, 456) on .react-calendar__tile.react-calendar__year-view__months__month >> nth=11
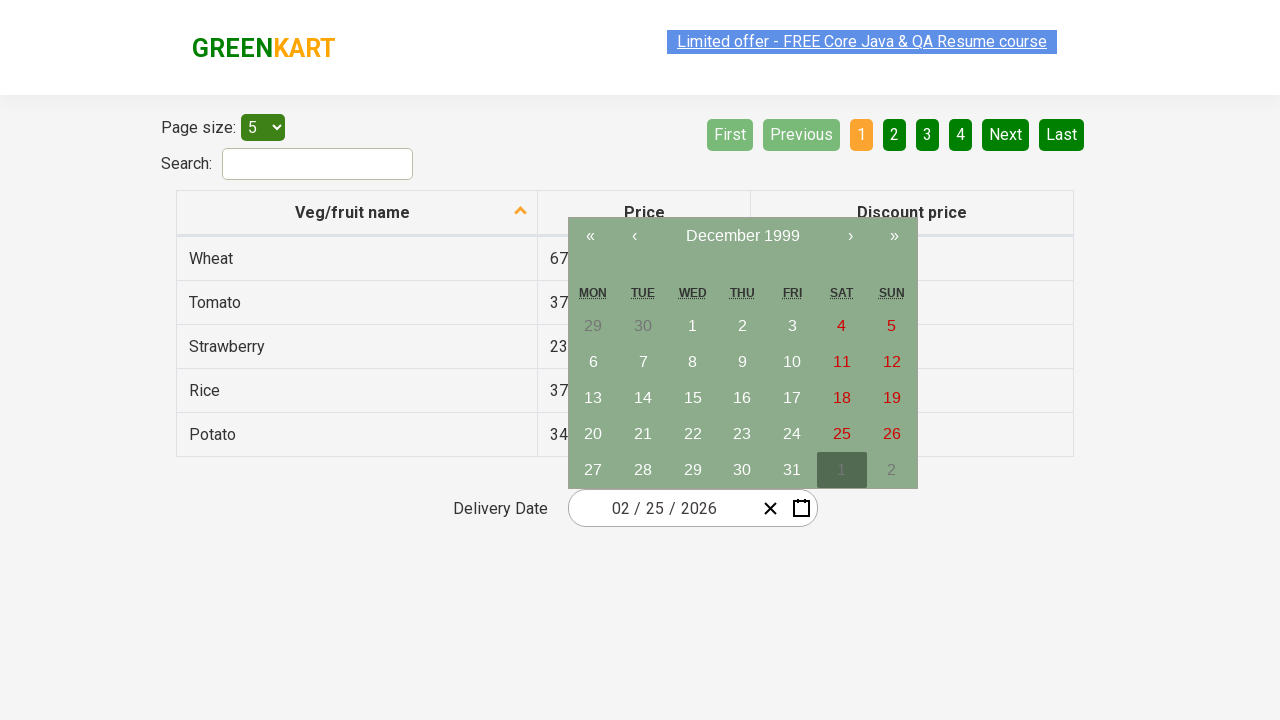

Selected day 21 at (643, 434) on abbr:text('21')
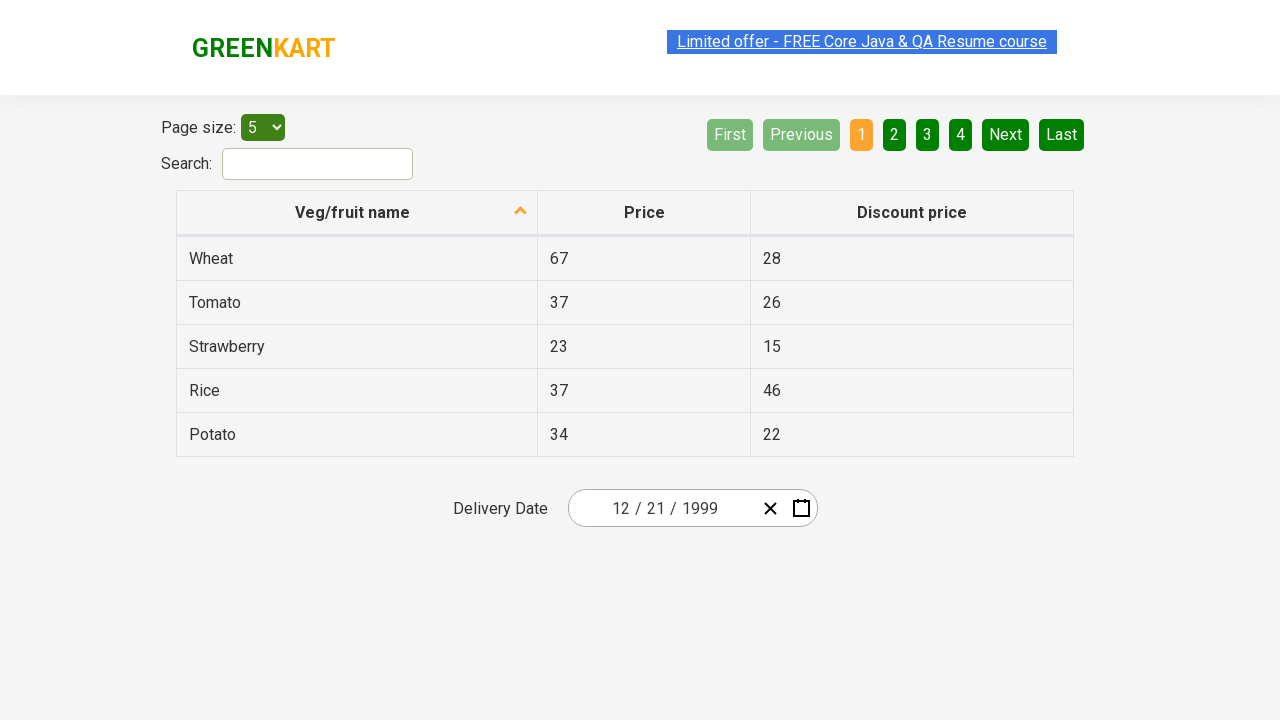

Located month input field
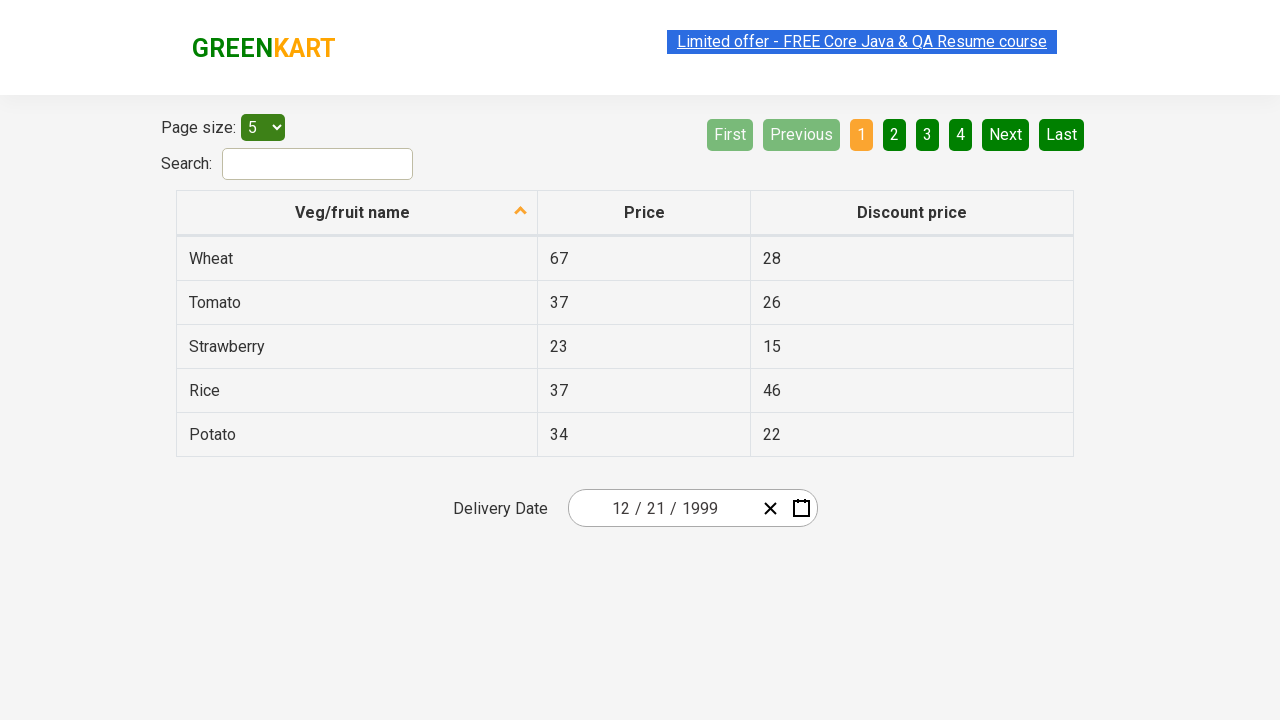

Located day input field
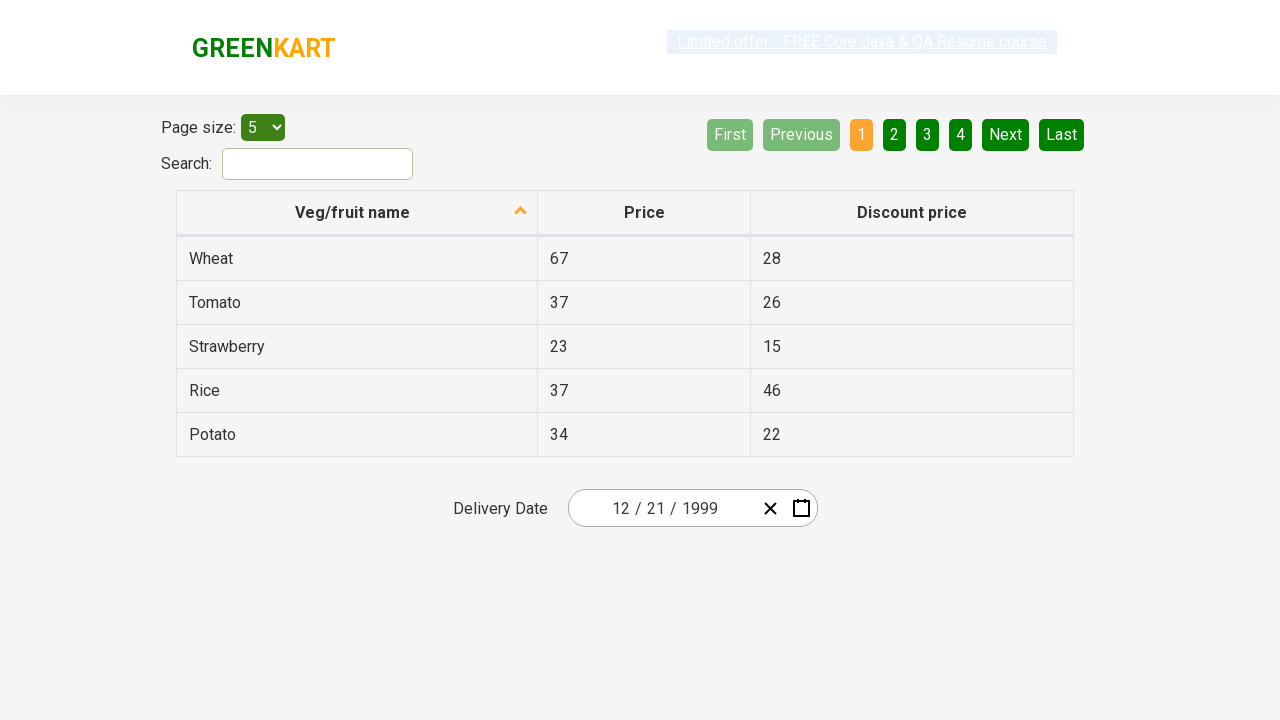

Located year input field
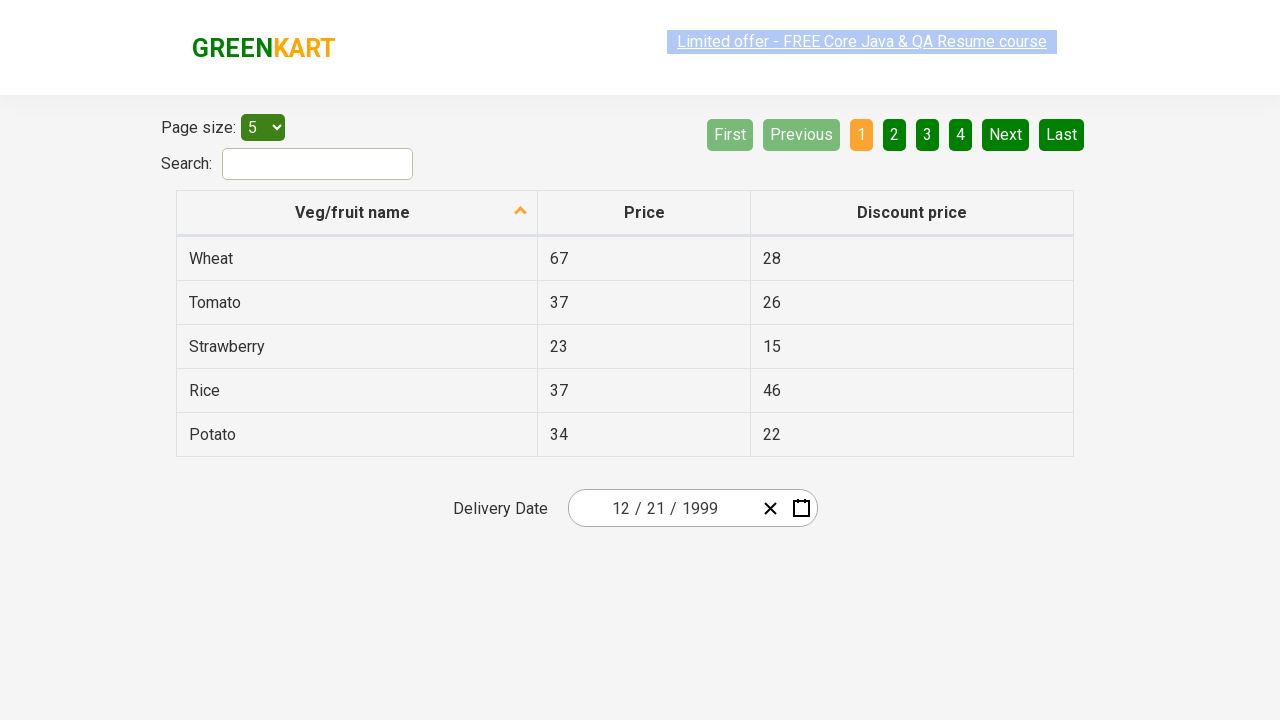

Verified month value is '12'
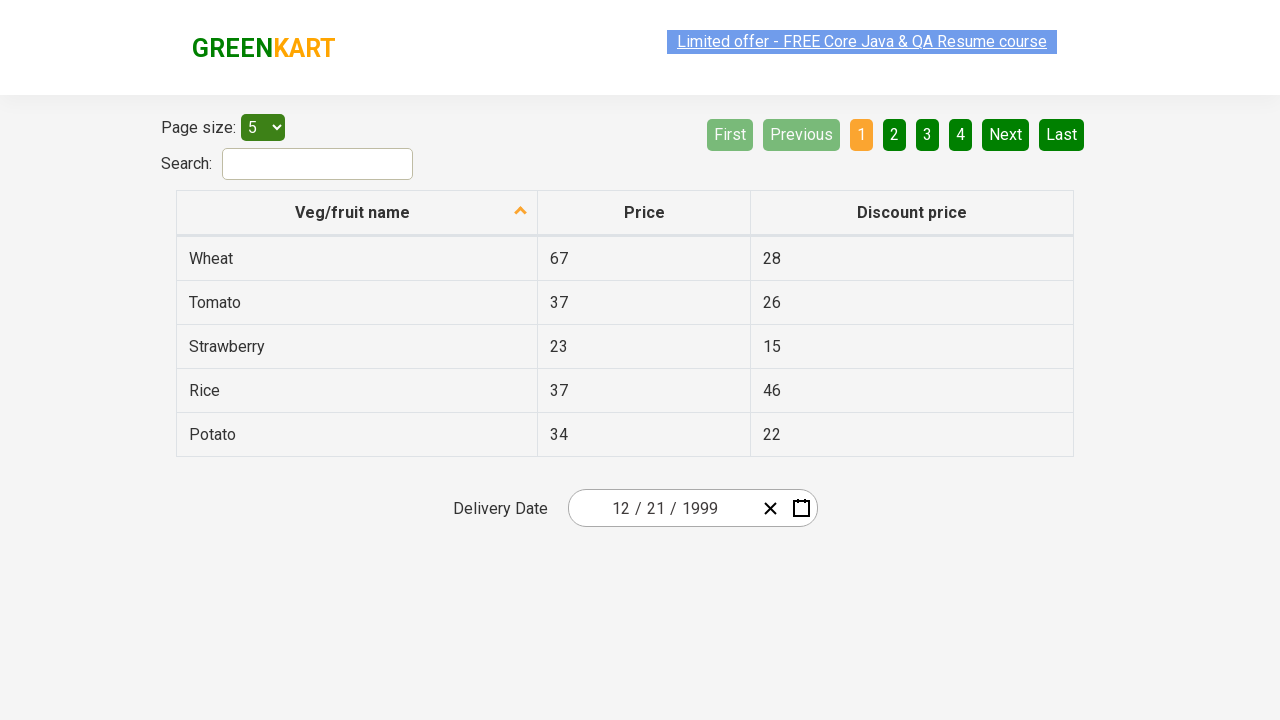

Verified day value is '21'
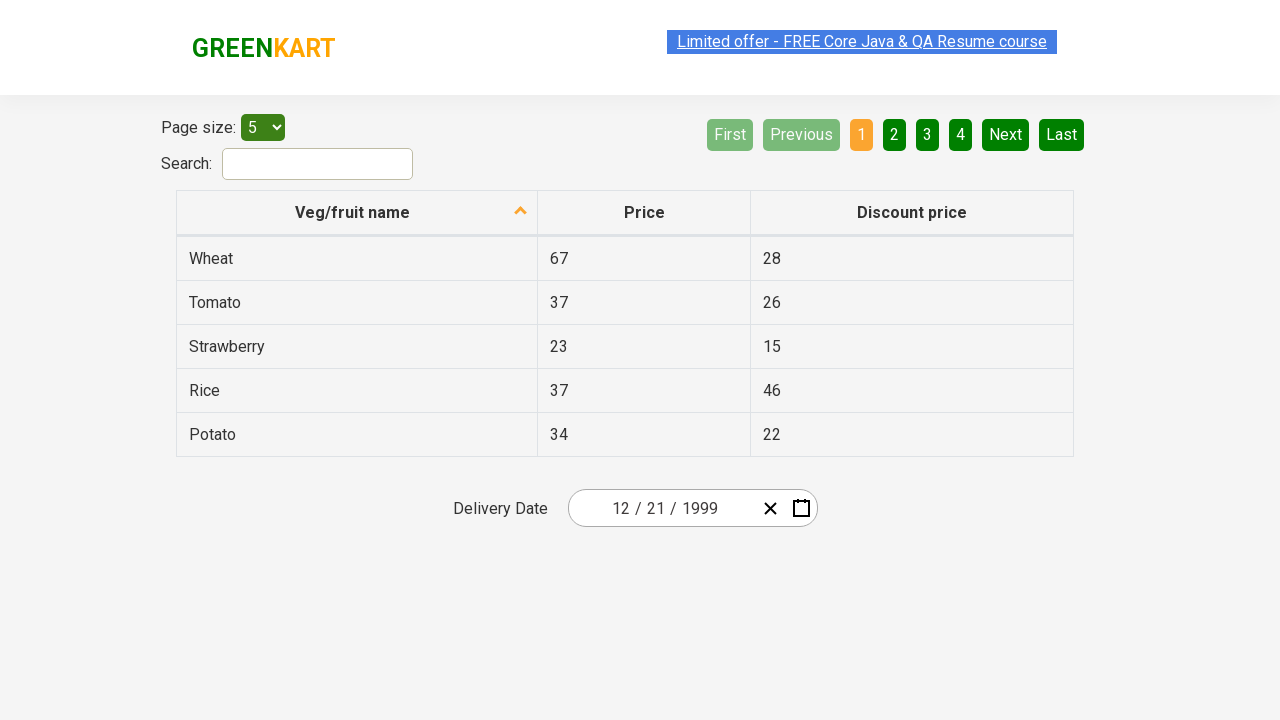

Verified year value is '1999'
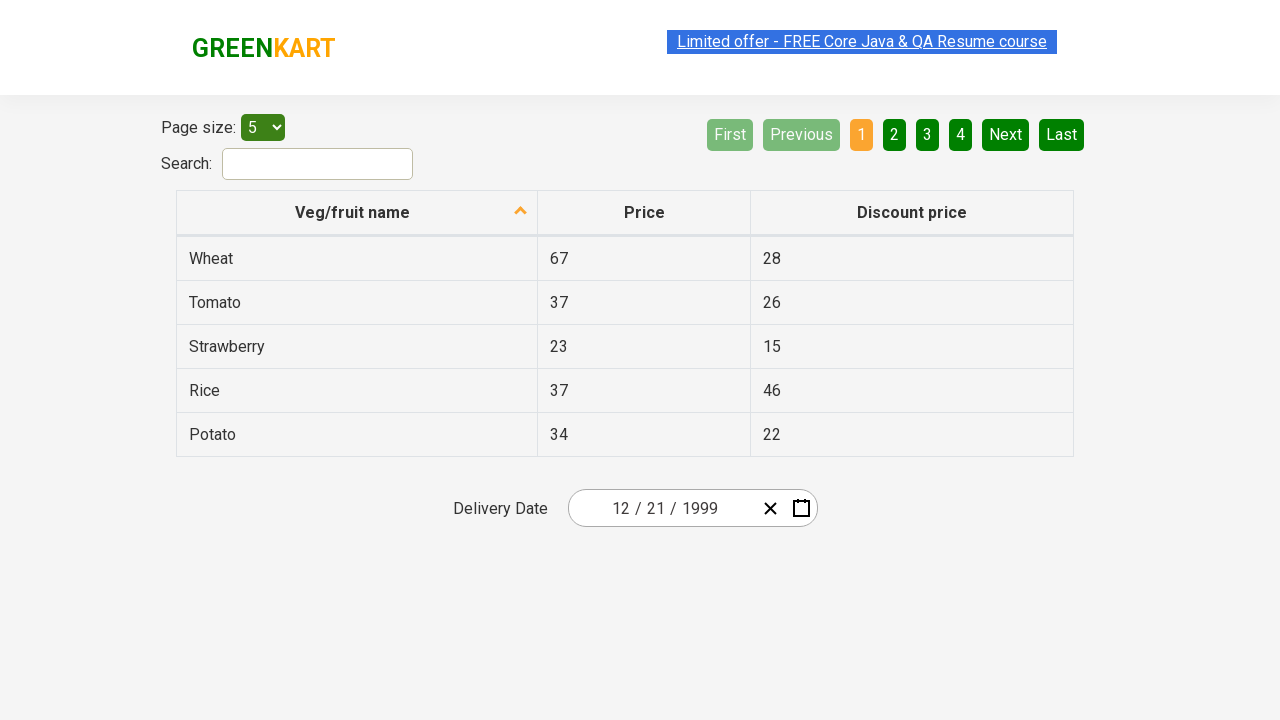

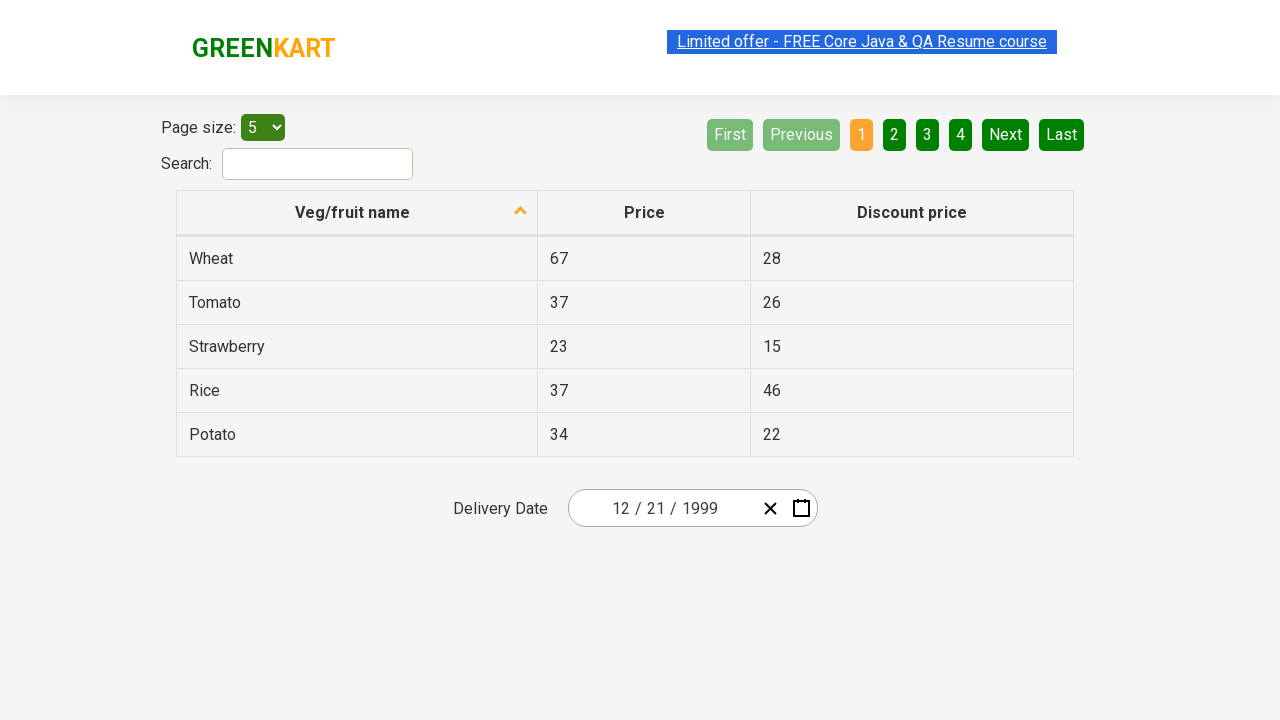